Navigates to a NuGet package page and clicks the Download link

Starting URL: https://www.nuget.org/packages/WebDriver.IEDriverServer.win32

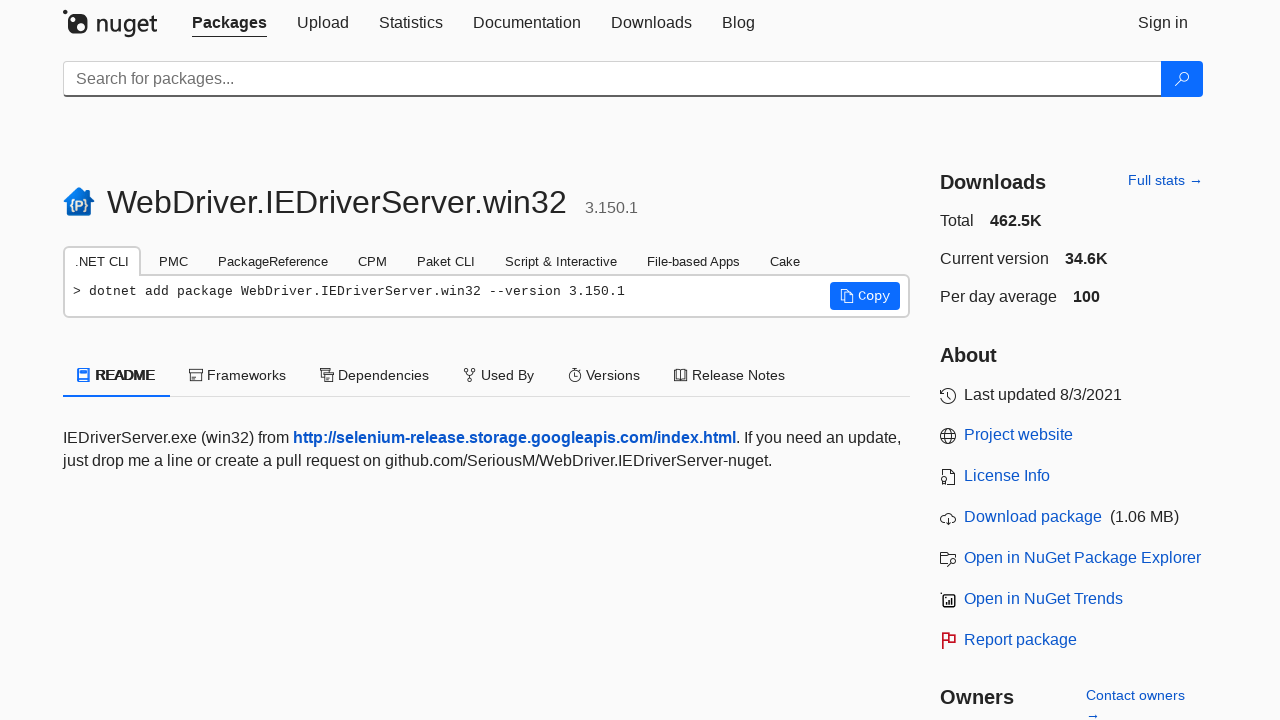

Navigated to NuGet WebDriver.IEDriverServer.win32 package page
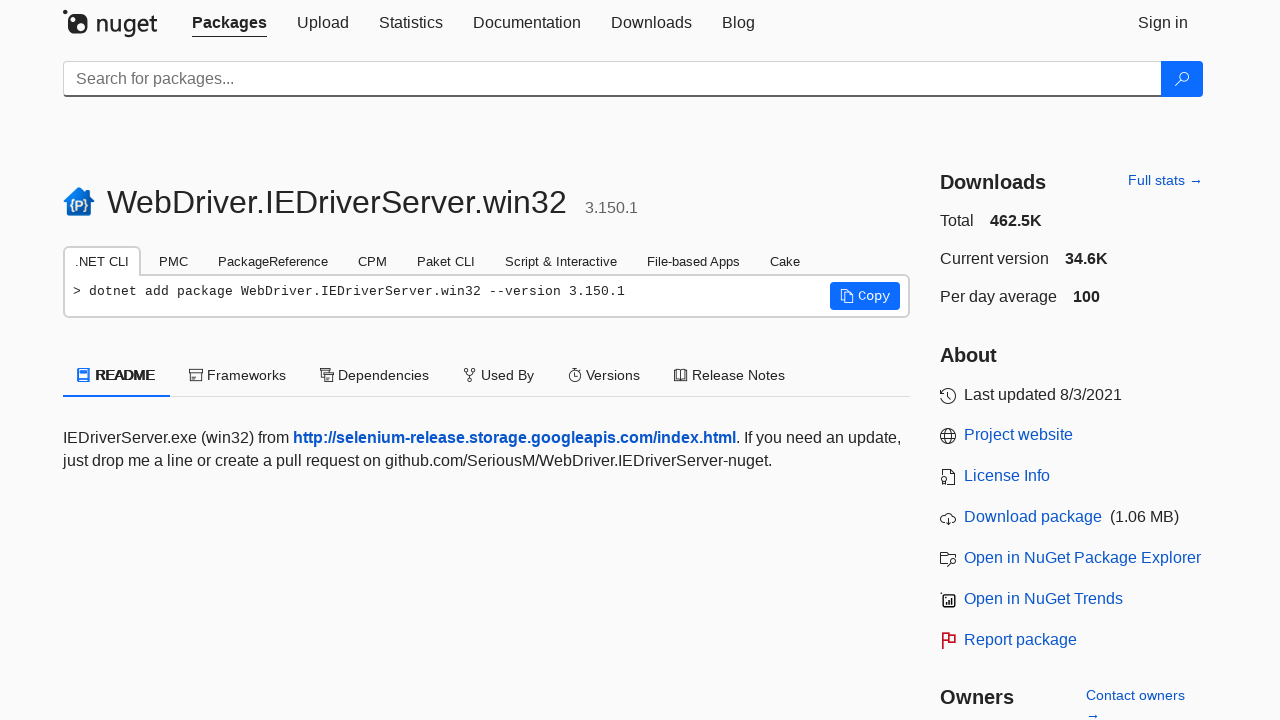

Clicked the Download link at (651, 22) on text=Download
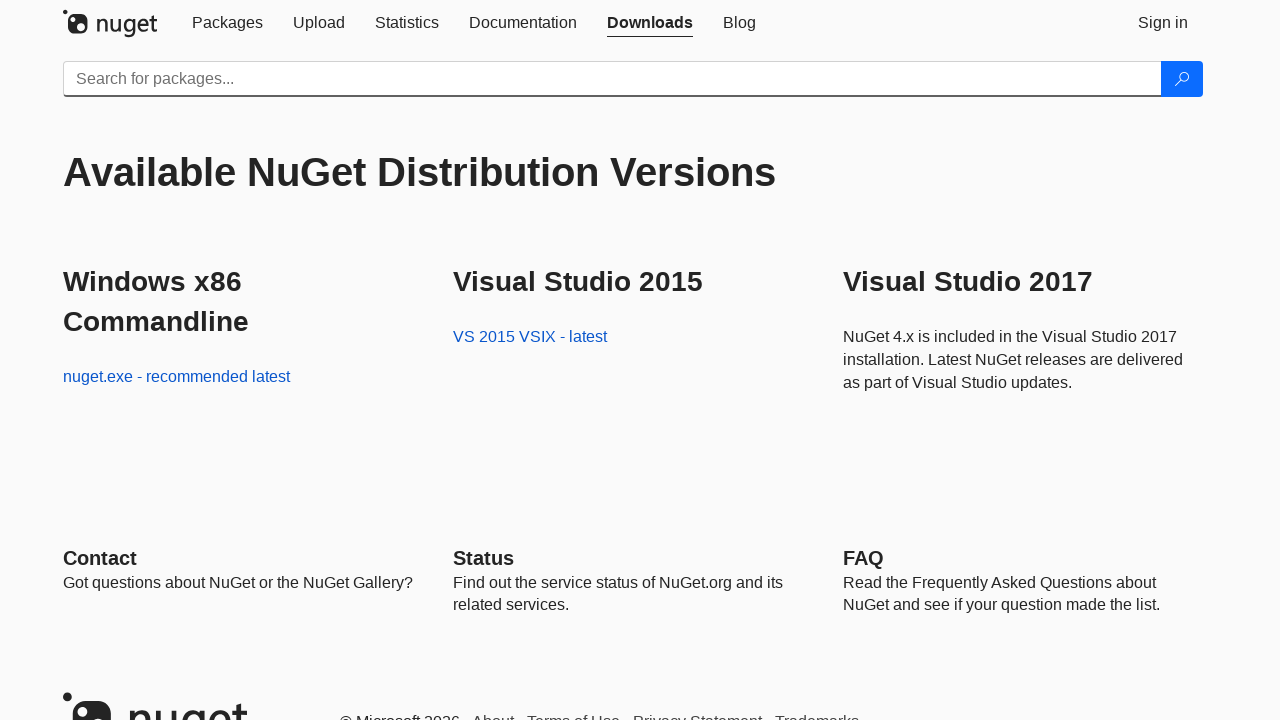

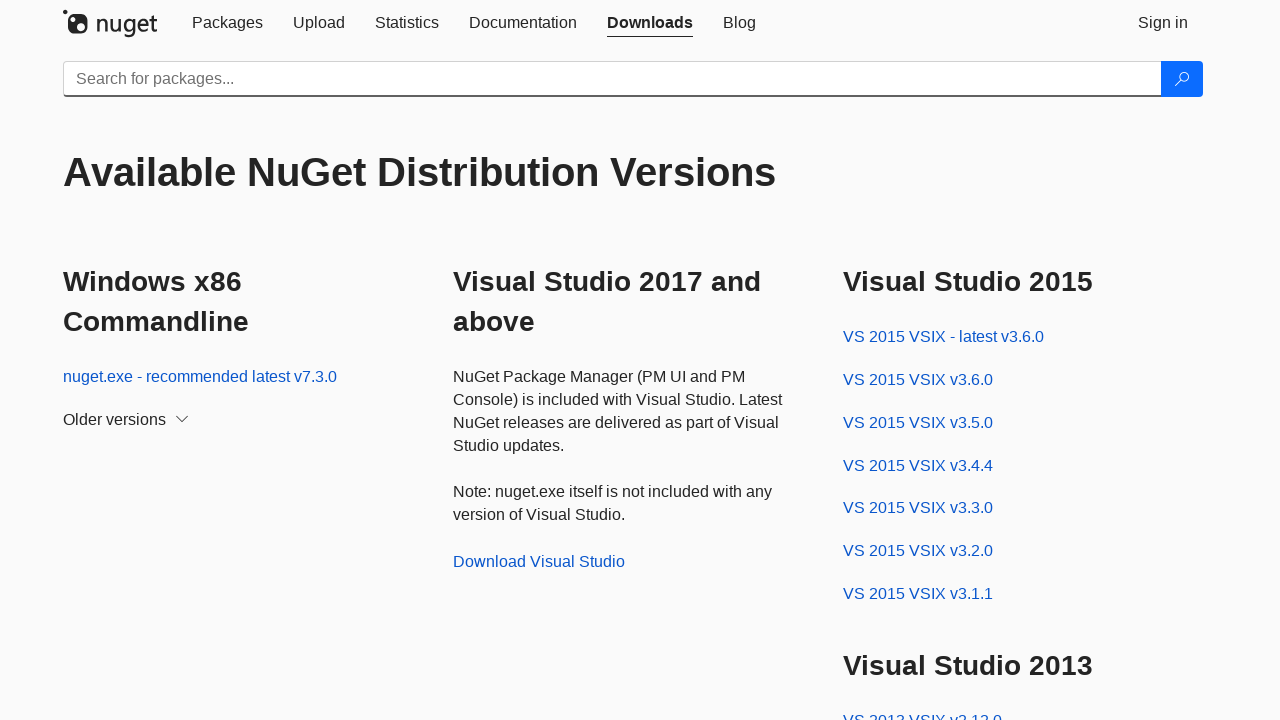